Tests checkbox functionality by selecting all checkboxes that are not already selected.

Starting URL: https://qa-practice.netlify.app/checkboxes

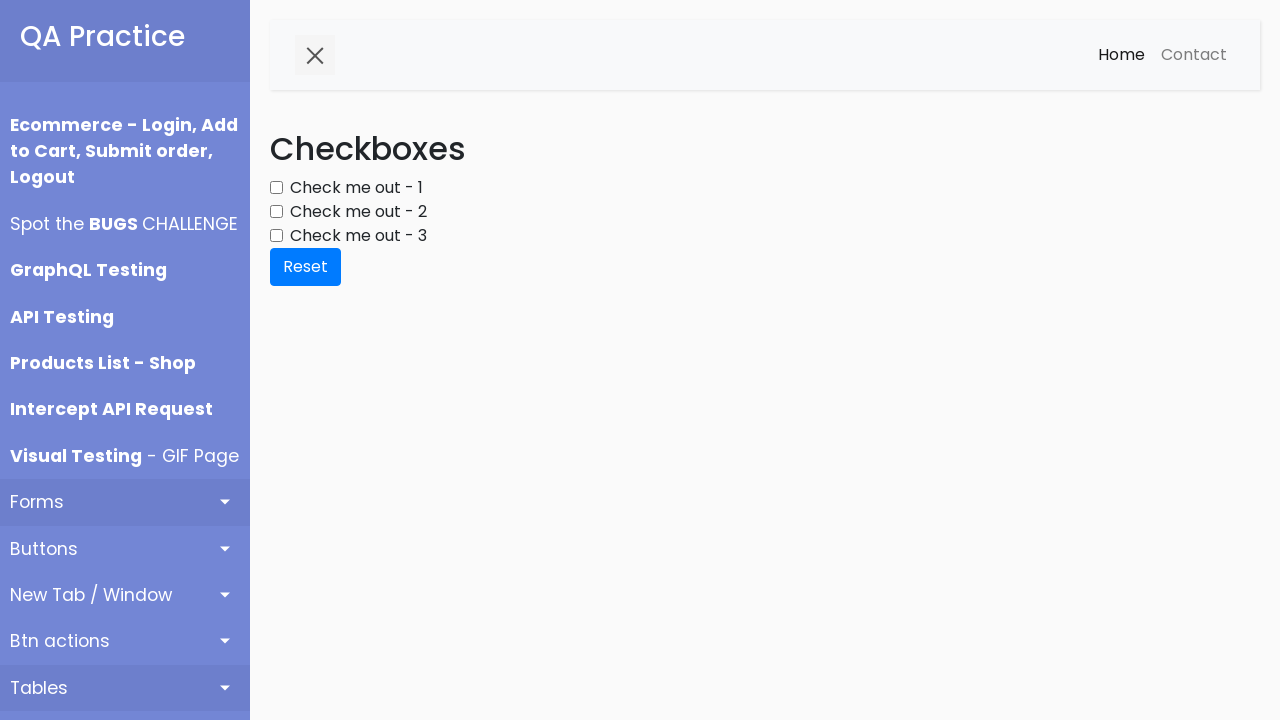

Navigated to checkbox test page
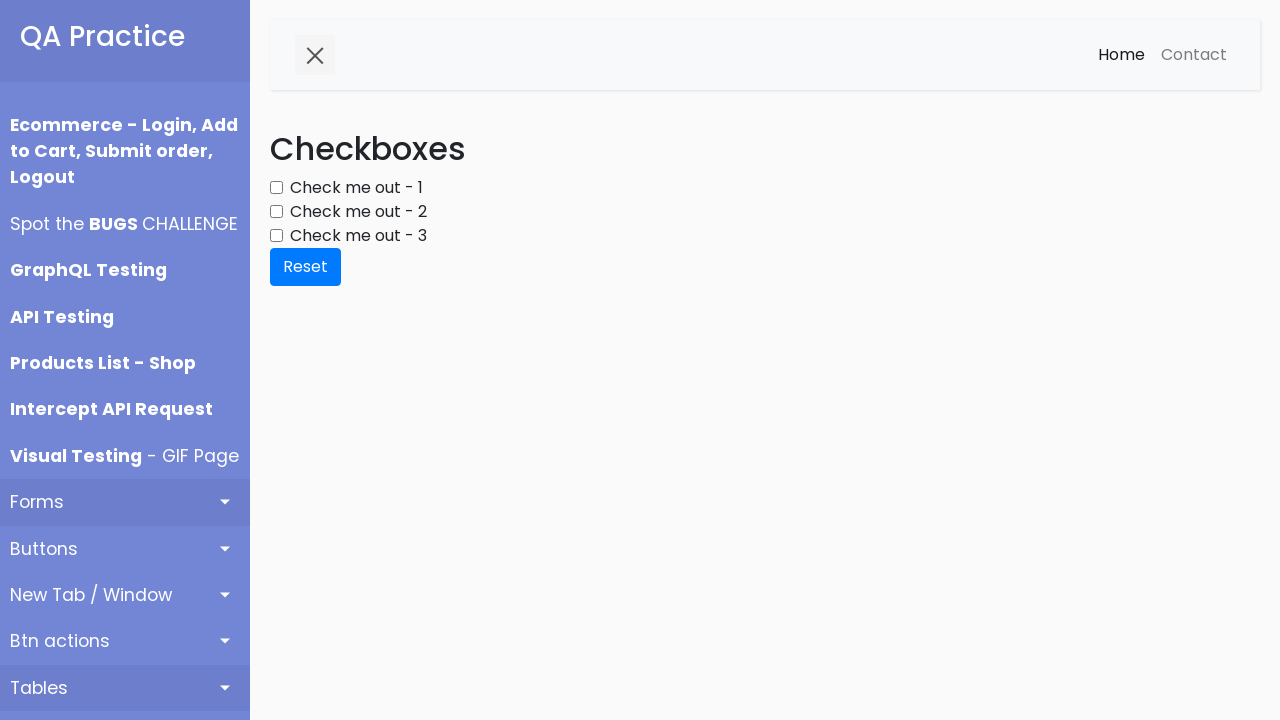

Located all checkboxes on the page
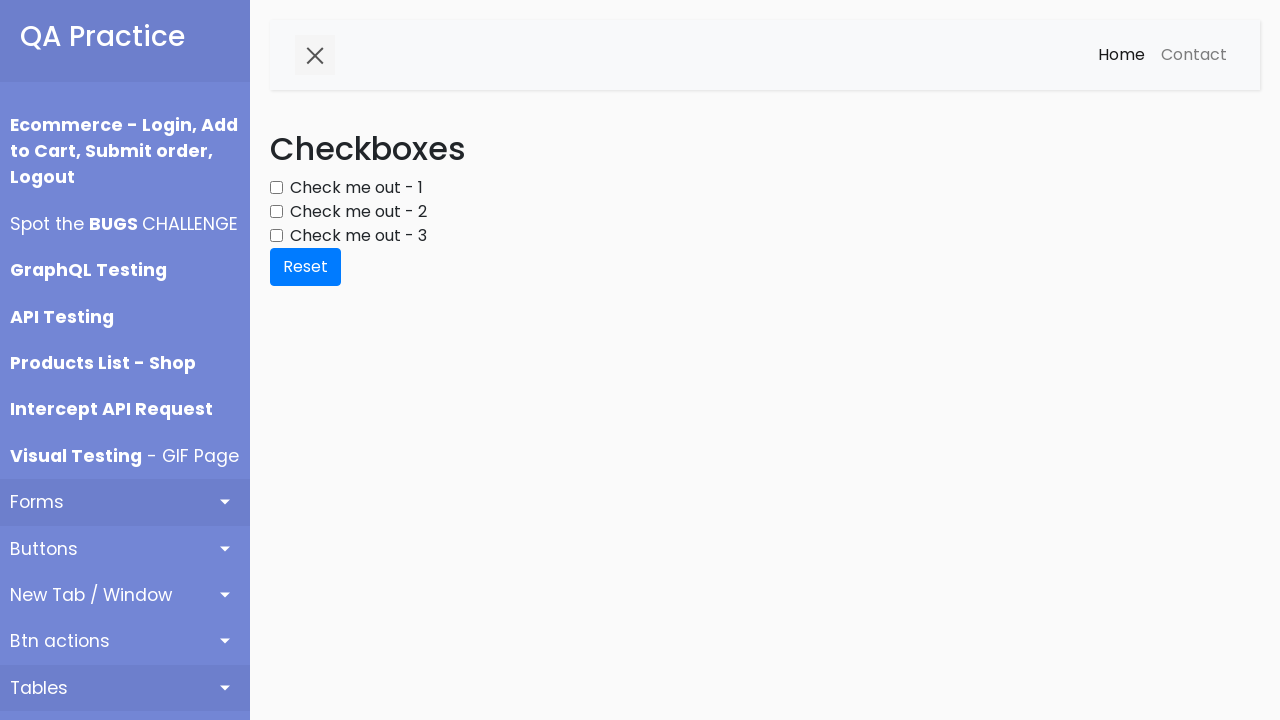

Clicked an unchecked checkbox to select it at (276, 188) on xpath=//div[@class='form-group']//input[@type='checkbox'] >> nth=0
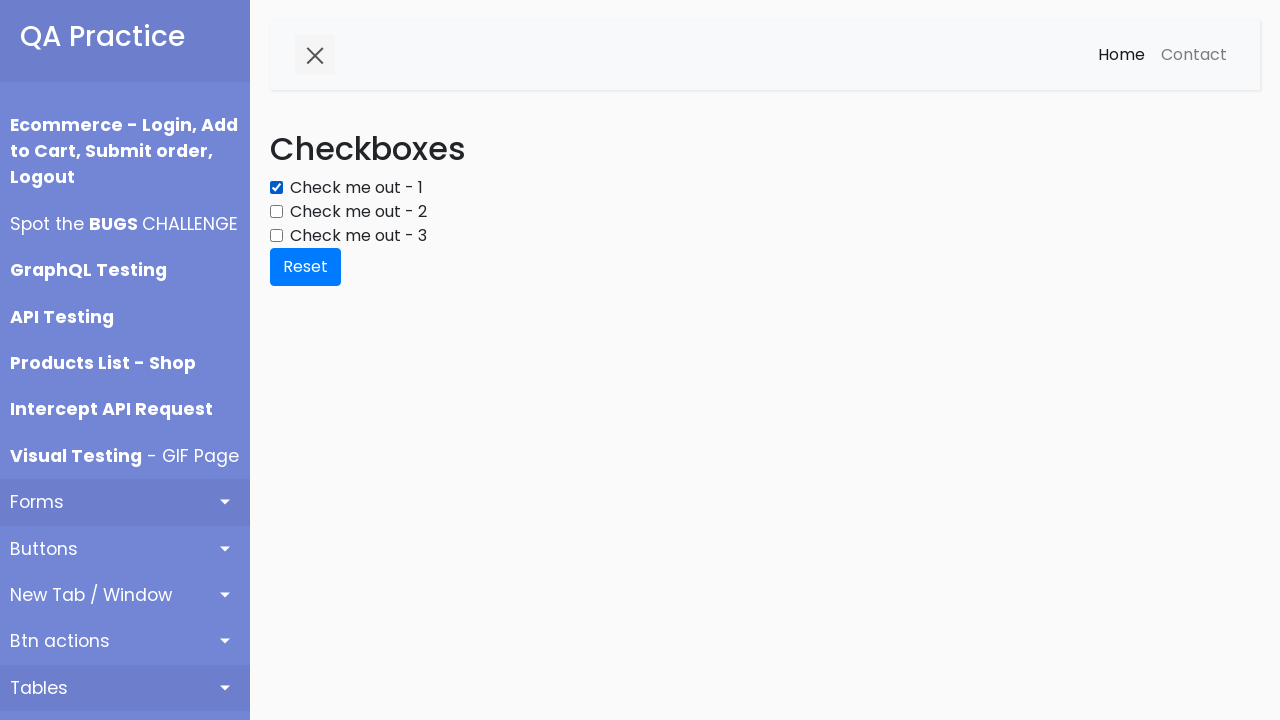

Clicked an unchecked checkbox to select it at (276, 212) on xpath=//div[@class='form-group']//input[@type='checkbox'] >> nth=1
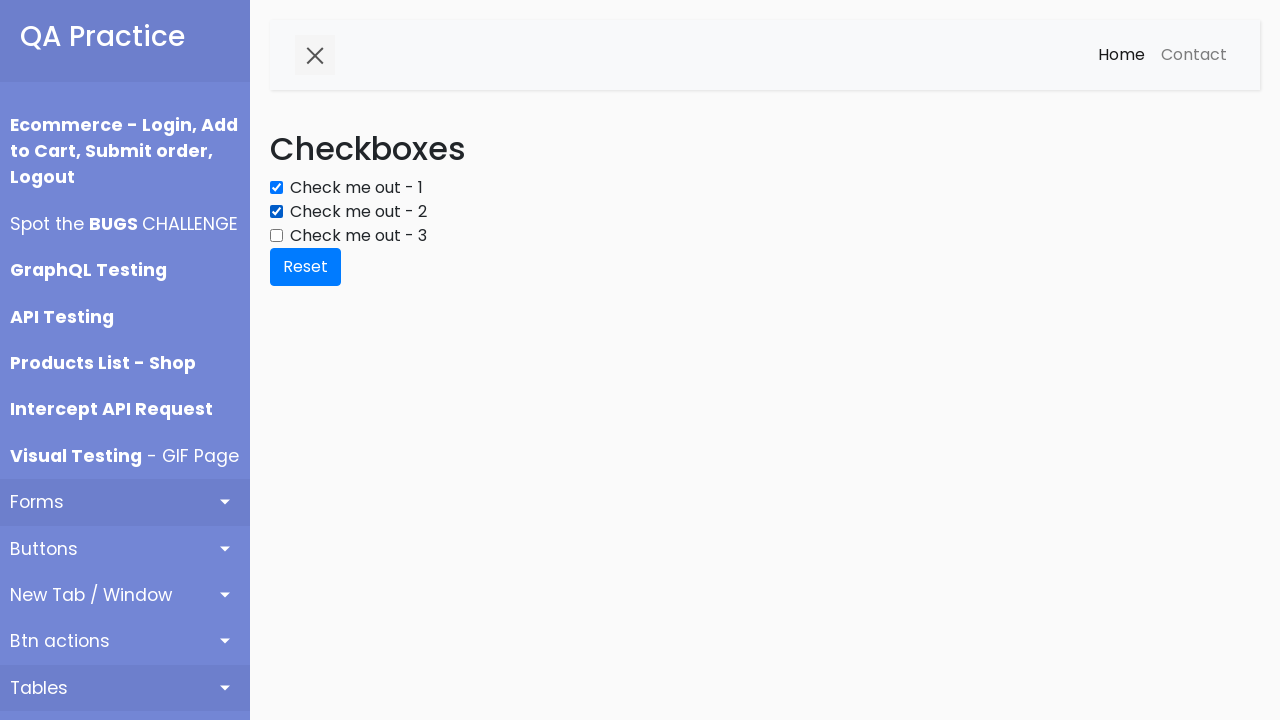

Clicked an unchecked checkbox to select it at (276, 236) on xpath=//div[@class='form-group']//input[@type='checkbox'] >> nth=2
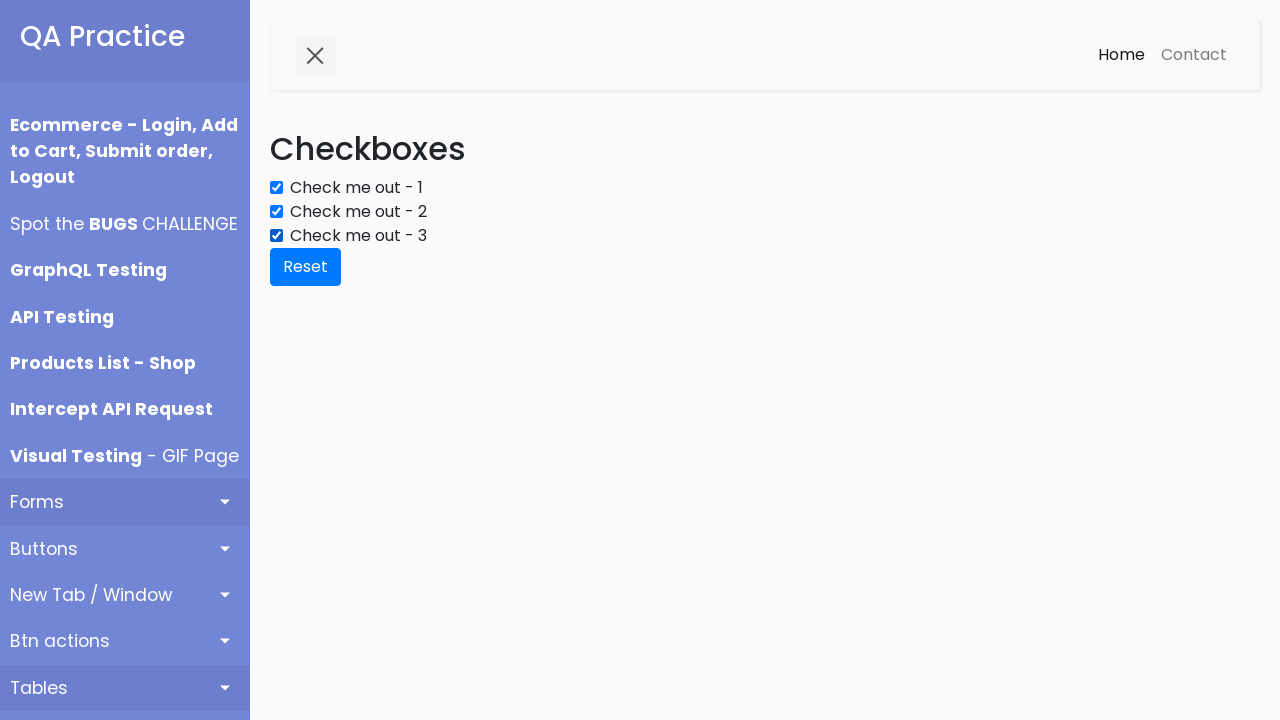

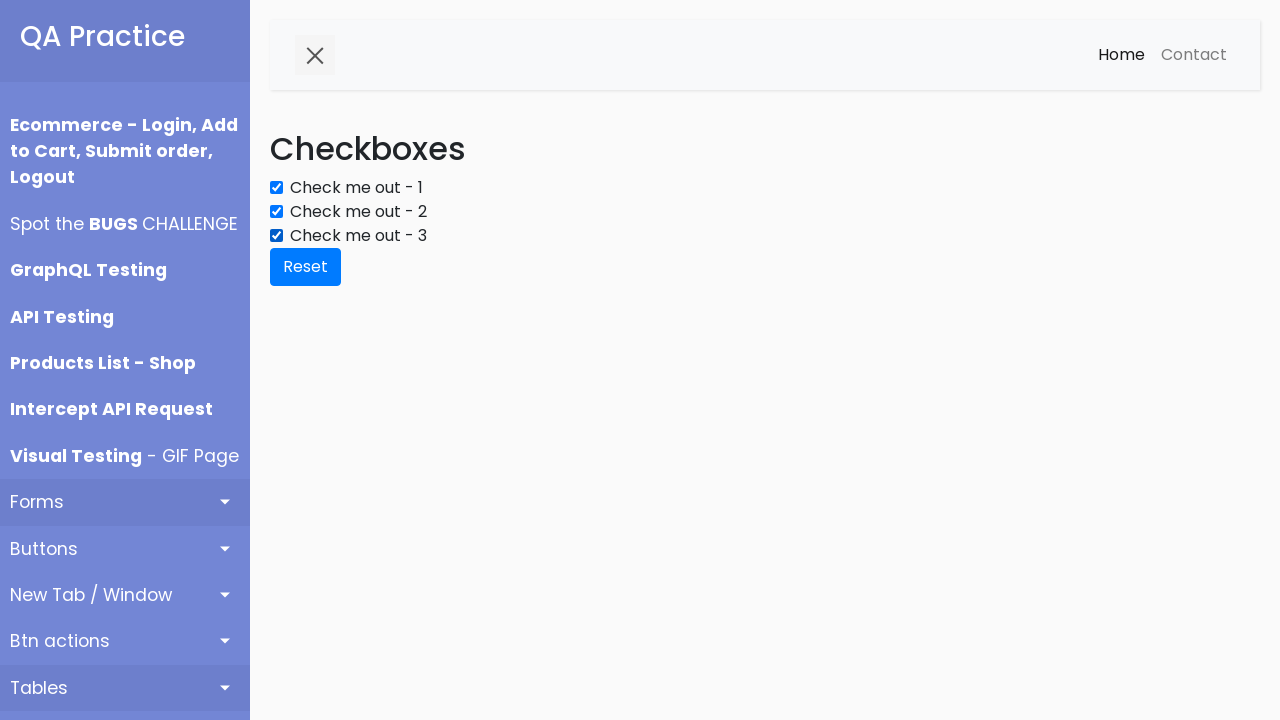